Tests link functionality on LeafGround's link practice page by clicking navigation links, extracting href attributes, navigating between pages, and interacting with various link elements.

Starting URL: https://www.leafground.com/link.xhtml

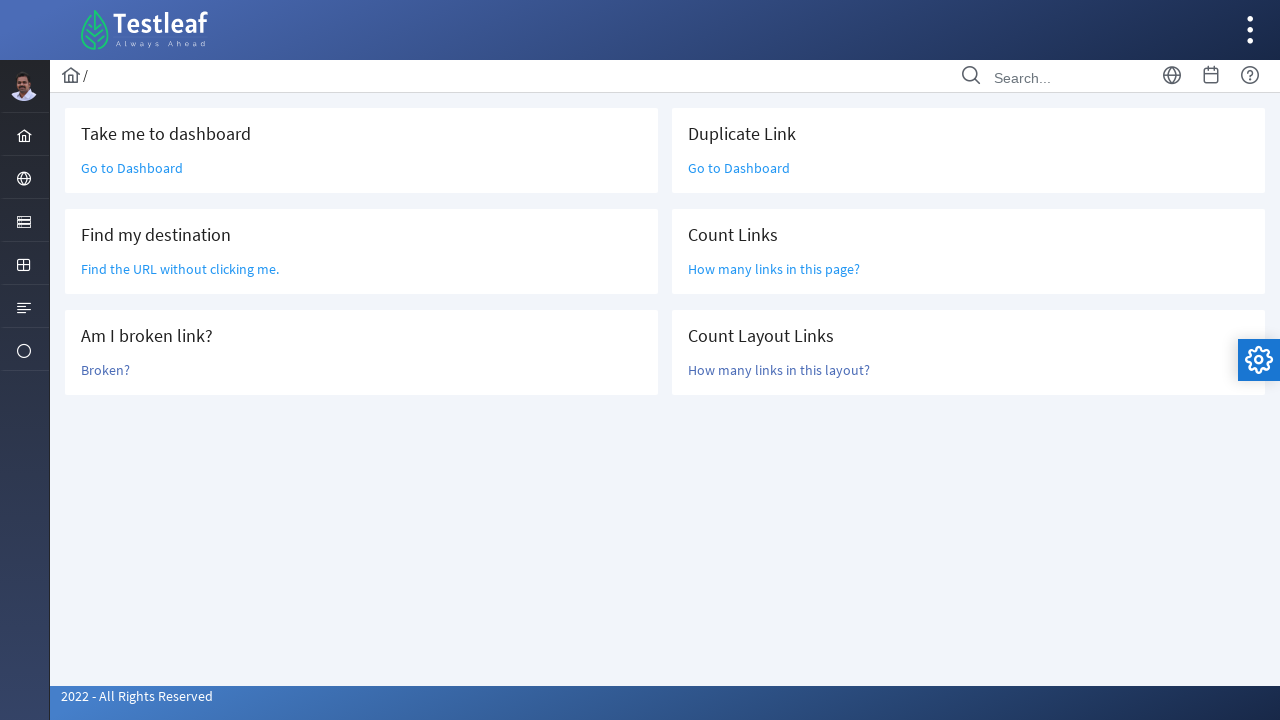

Clicked 'Take me to dashboard' link at (132, 168) on xpath=//form/div/div[1]/div[1]/div/div/a
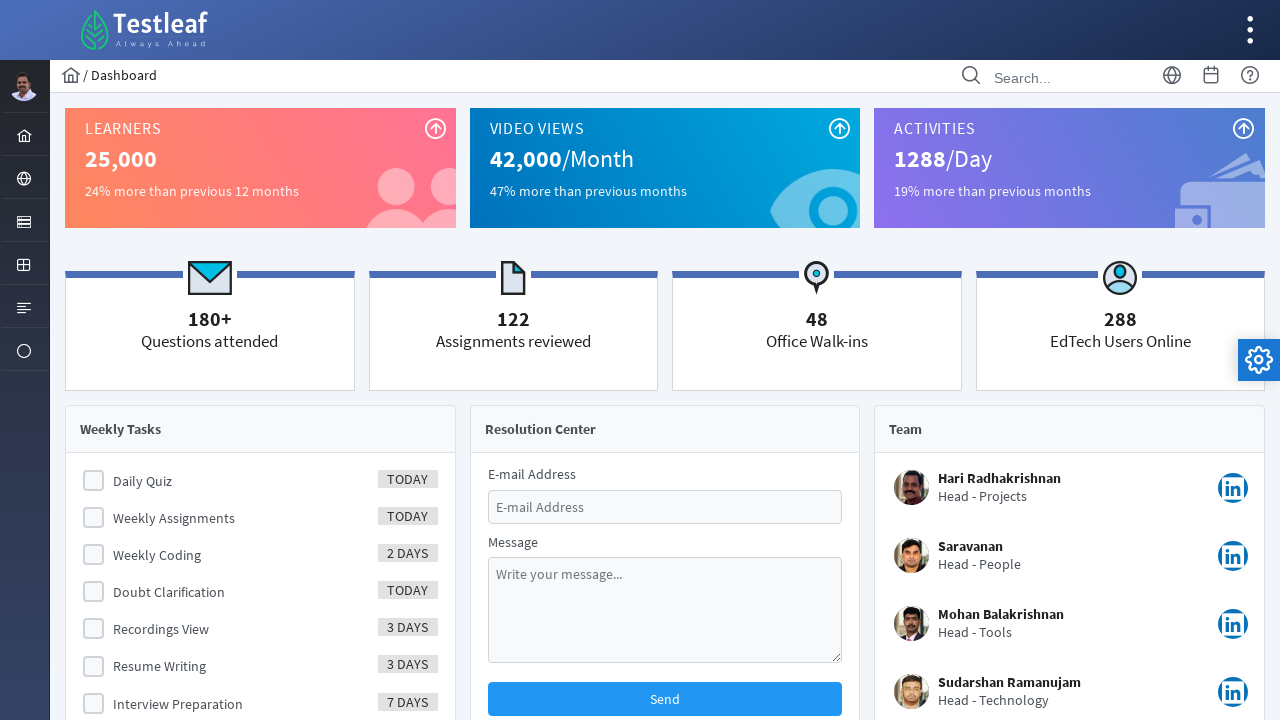

Dashboard page loaded
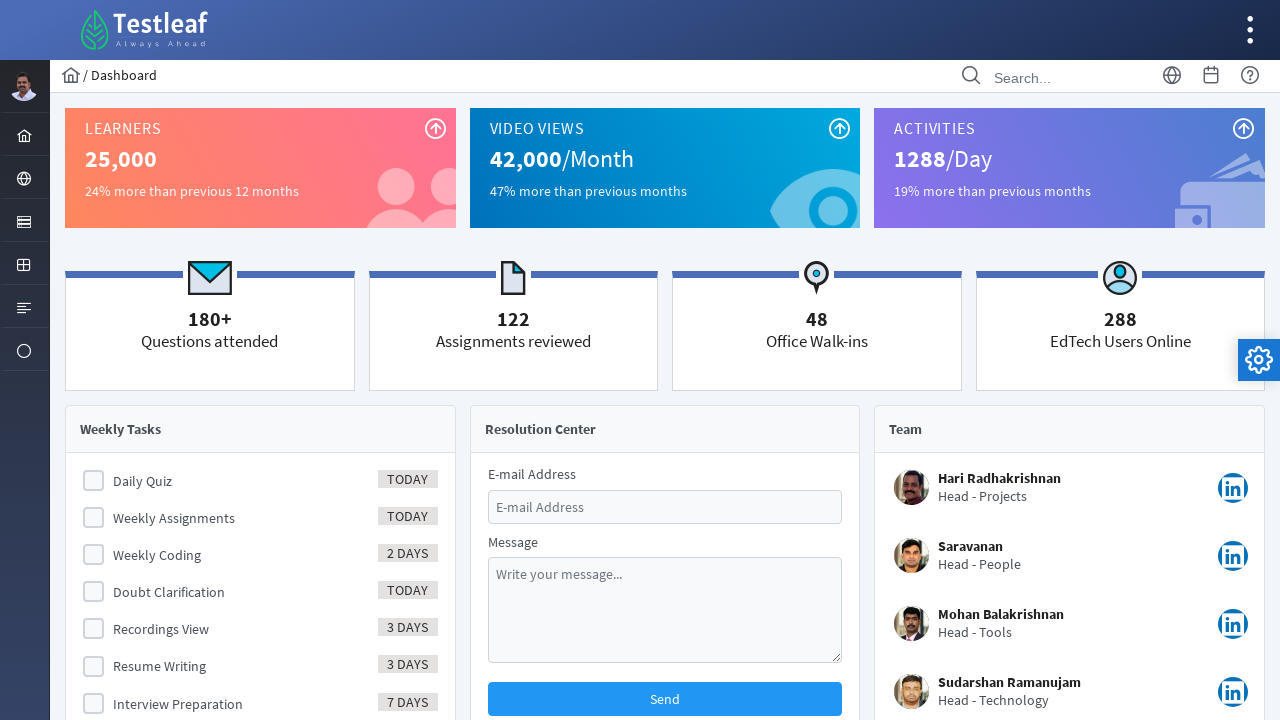

Navigated back to link practice page
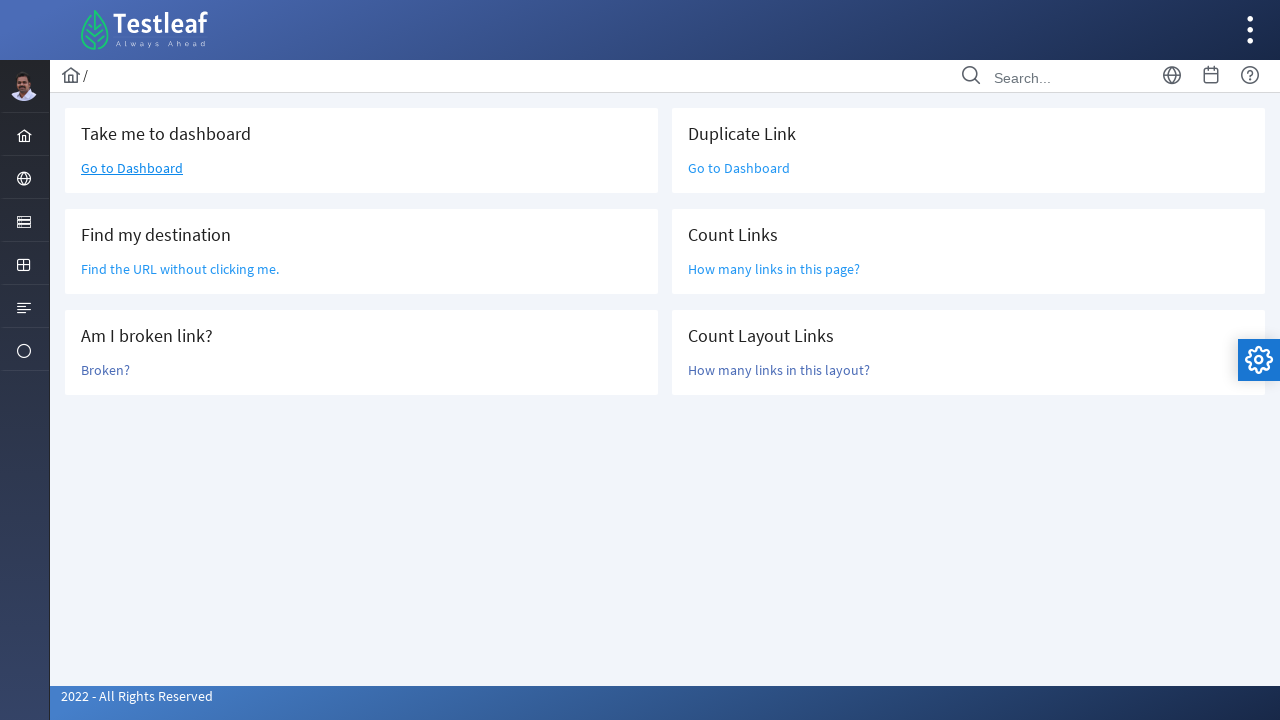

Link practice page fully loaded
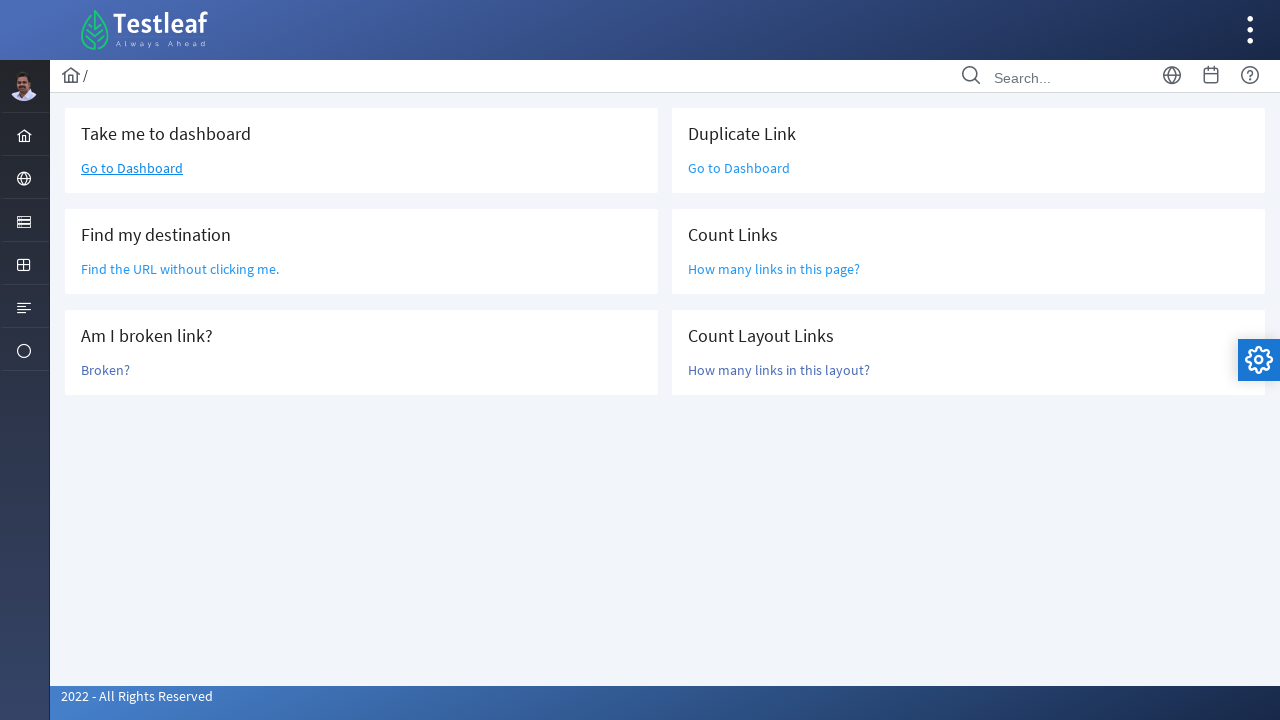

Extracted href from 'Find my destination' link: /grid.xhtml
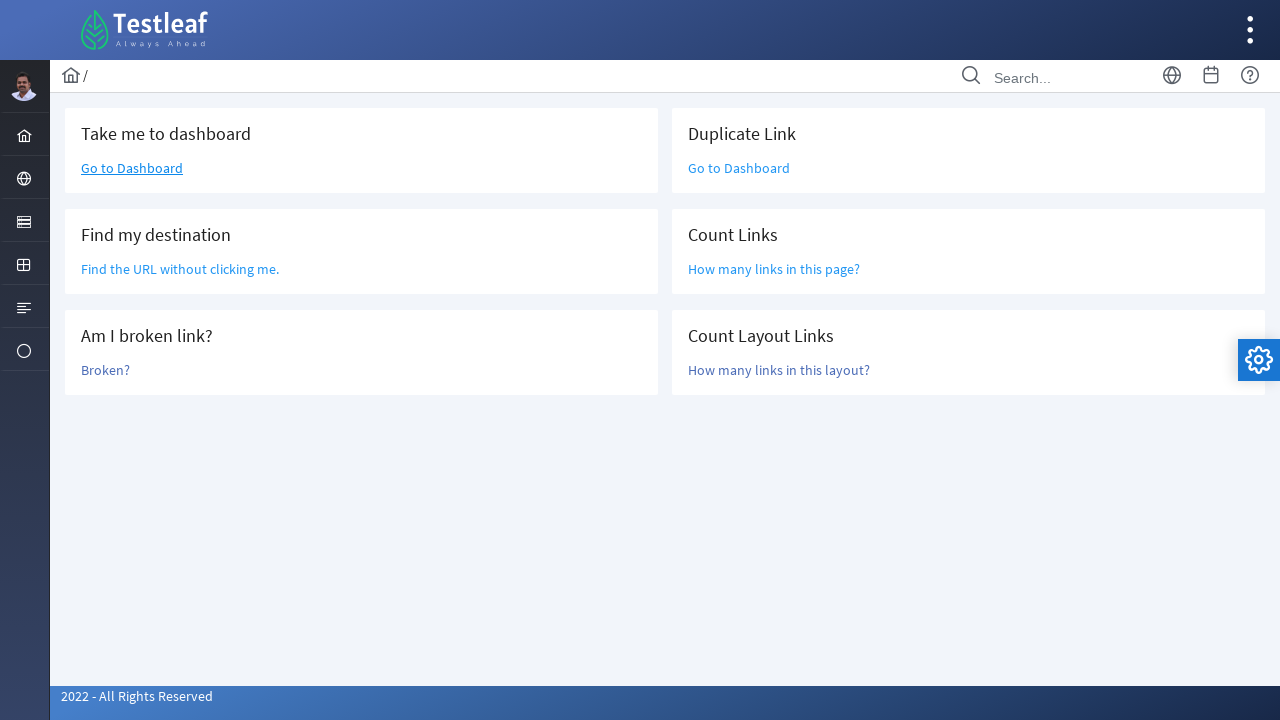

Extracted href from broken link: lists.xhtml
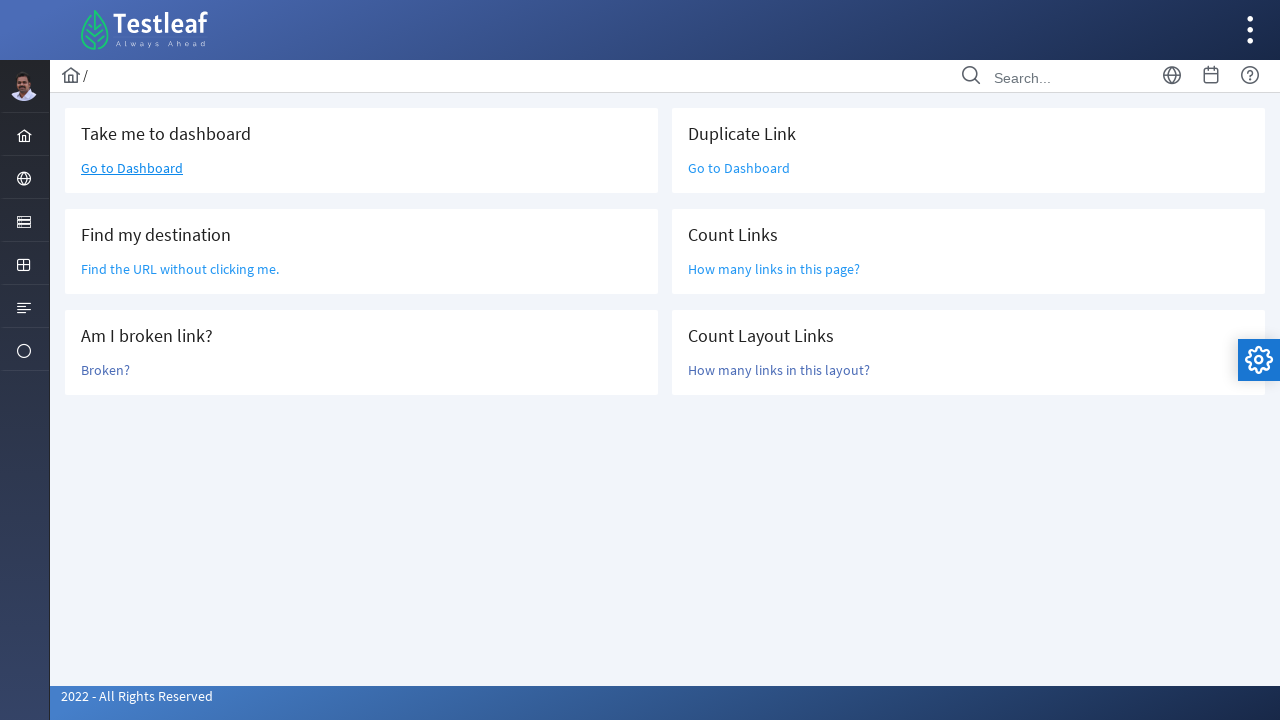

Extracted original link href: /dashboard.xhtml and duplicate link href: /dashboard.xhtml
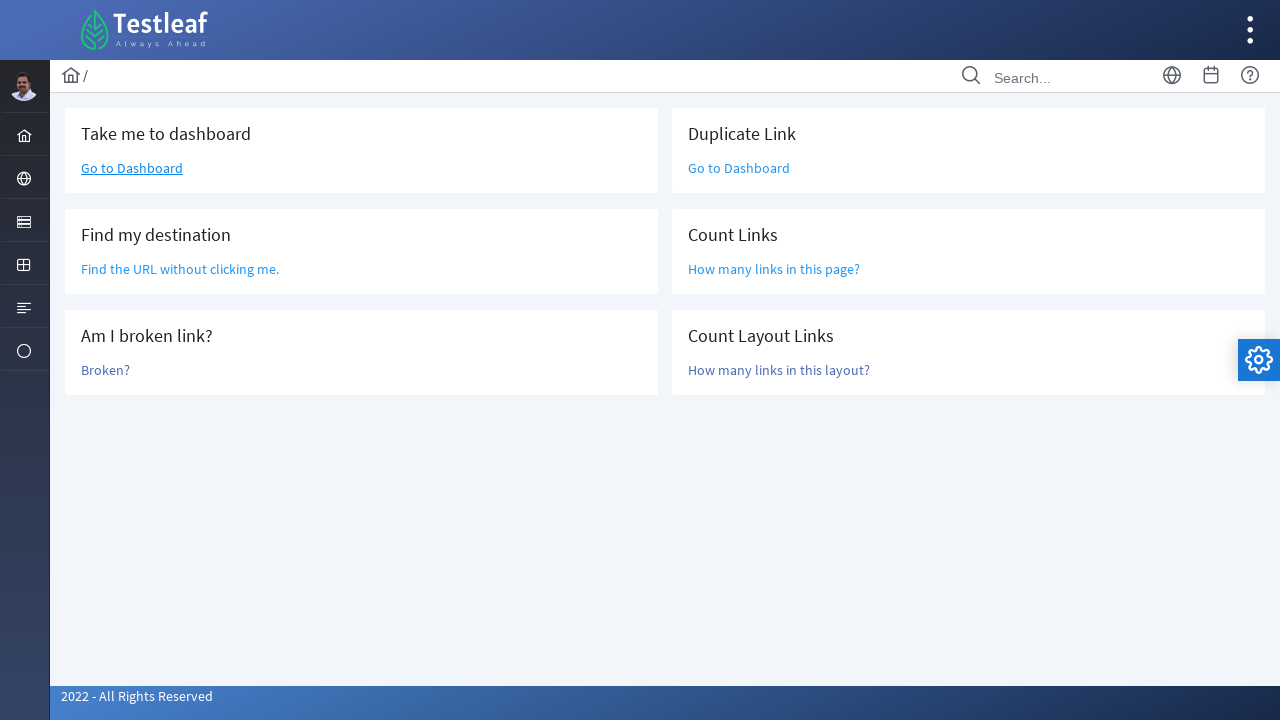

Counted total links on page: 47
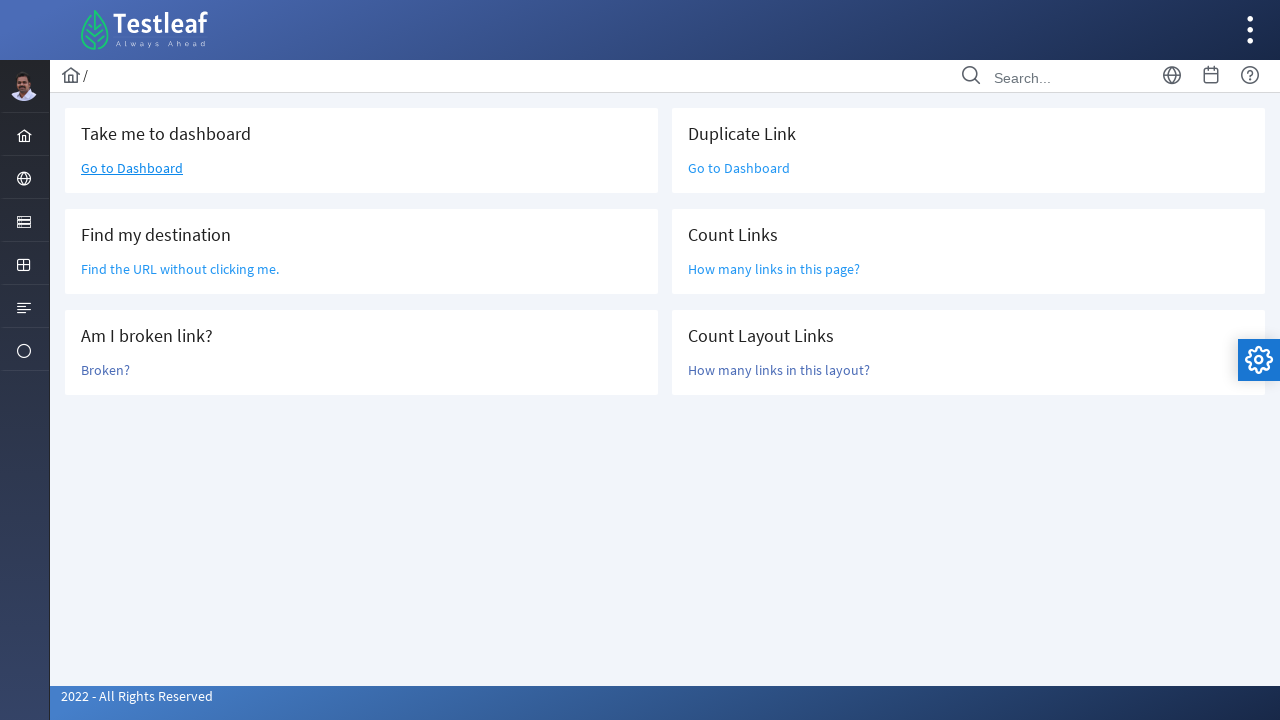

Clicked 'Count Layout Links' link at (779, 370) on xpath=//form/div/div[2]/div[3]/div/div/a
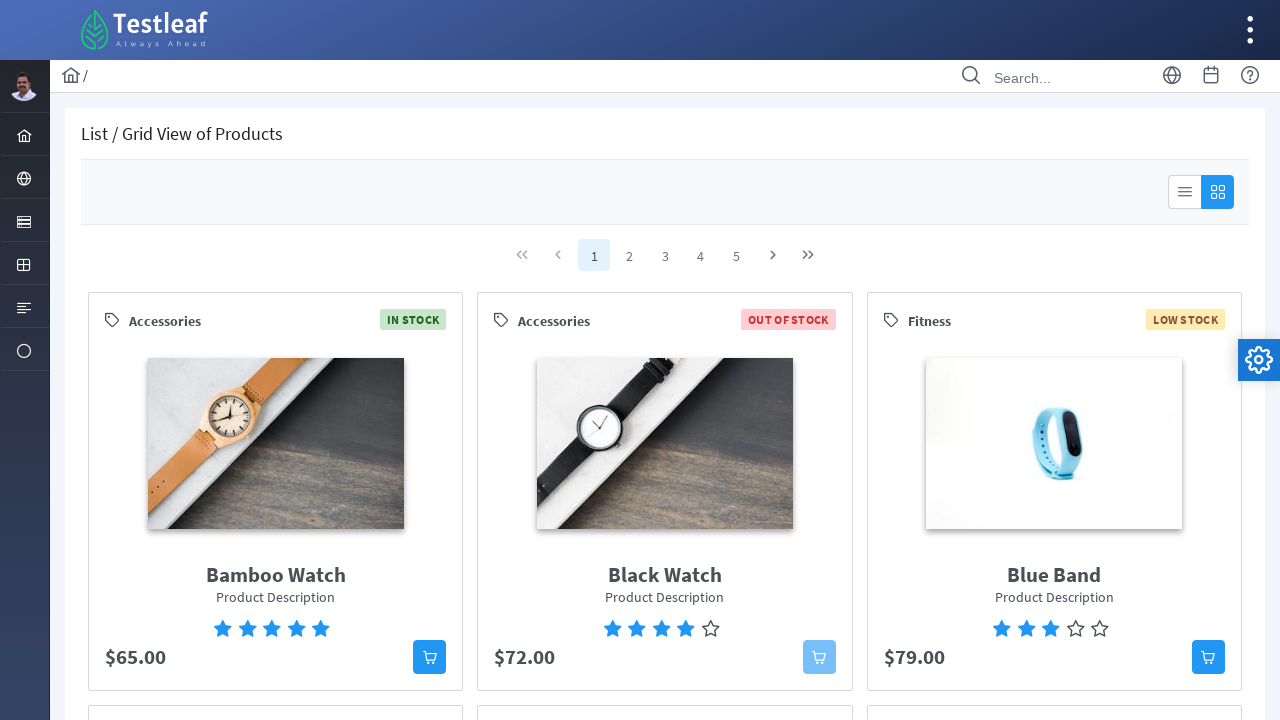

Layout page loaded
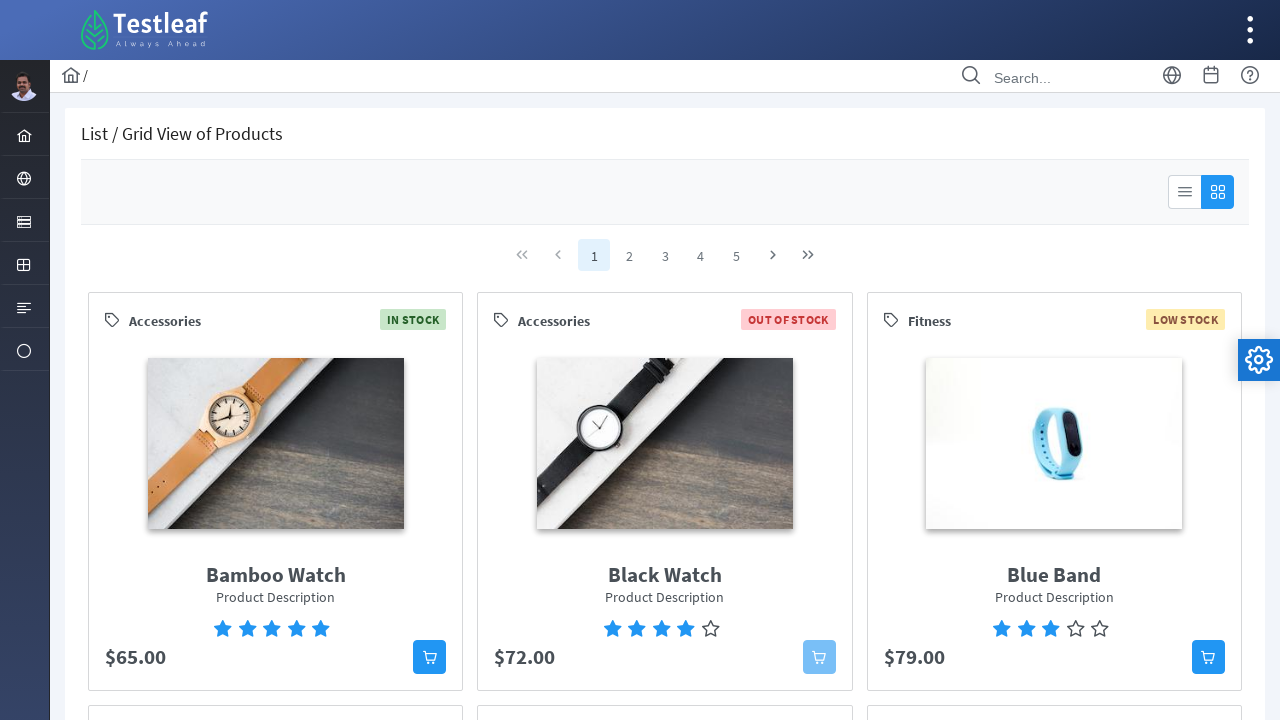

Counted total links on layout page: 80
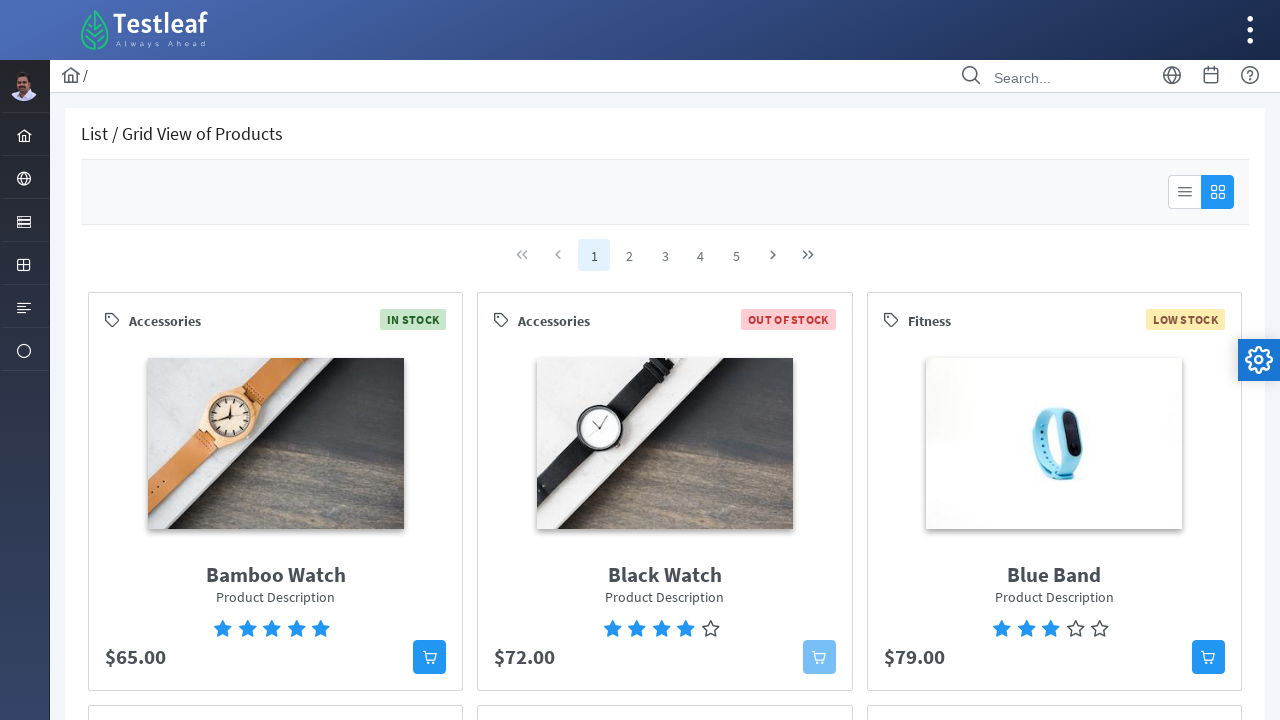

Navigated back to link practice page
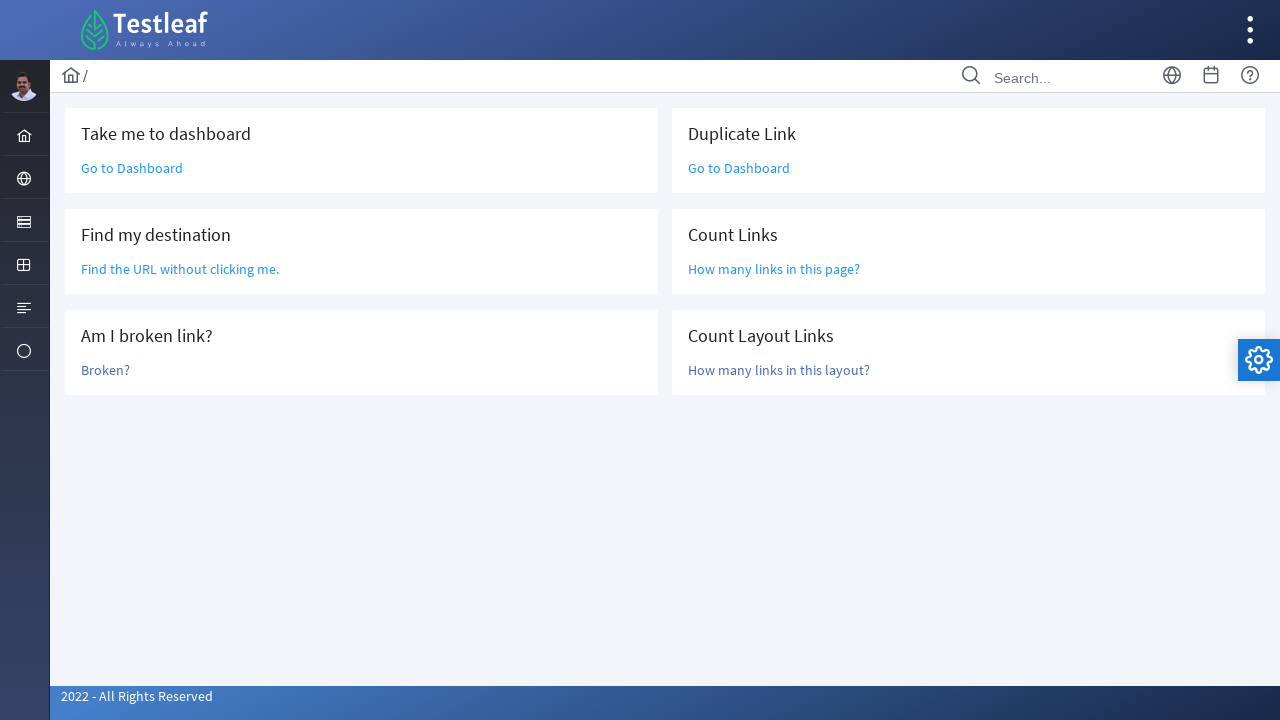

Link practice page fully loaded after navigation back
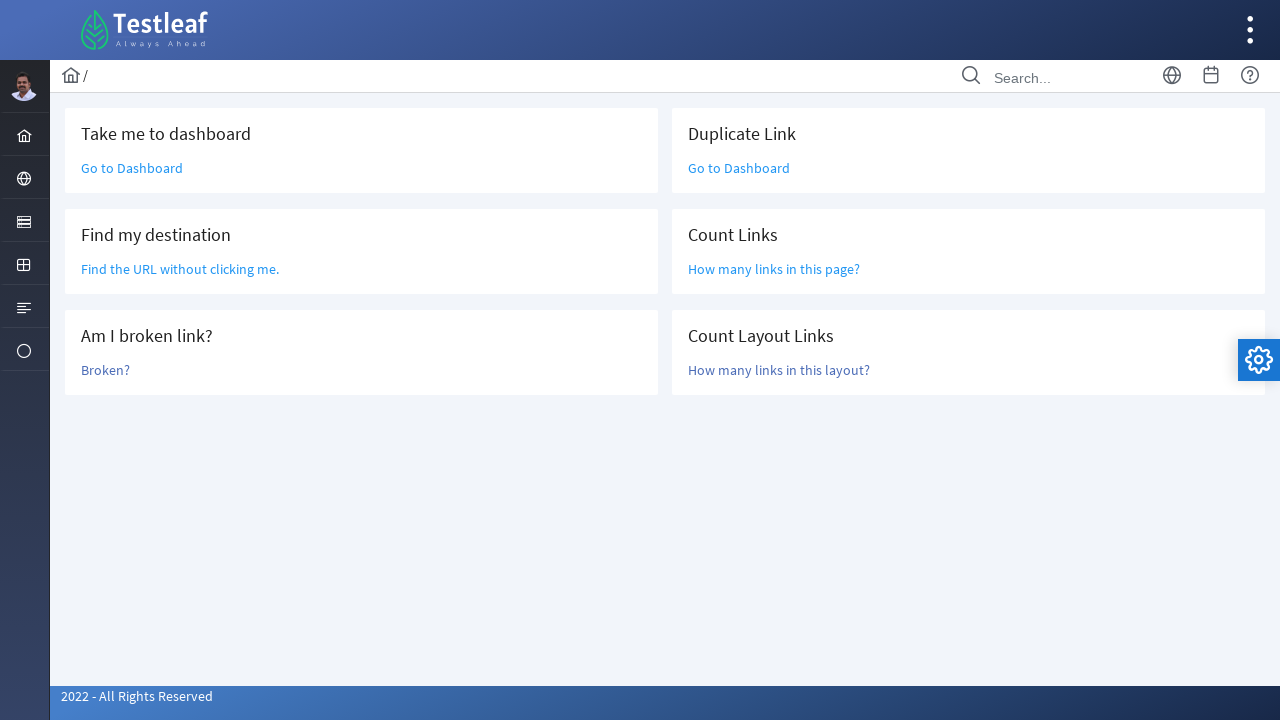

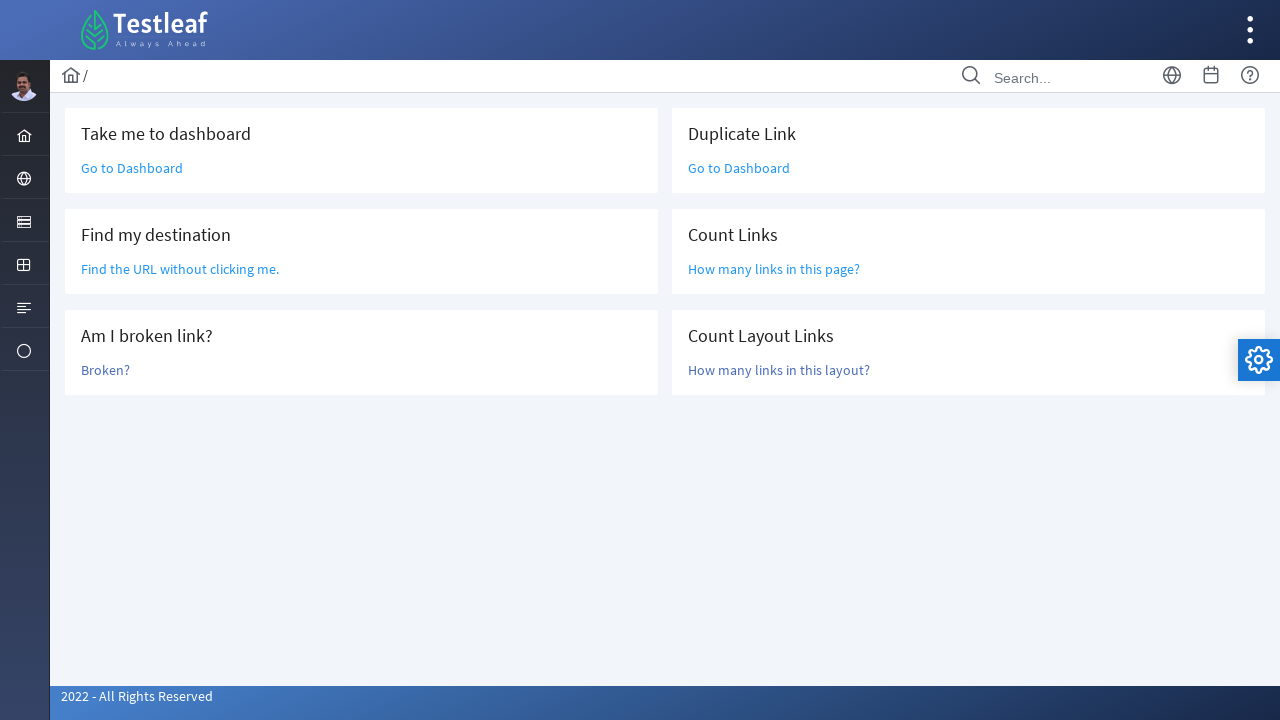